Tests a form submission flow by clicking a specific link, then filling out a form with name, last name, city, and country fields, and submitting it

Starting URL: http://suninjuly.github.io/find_link_text

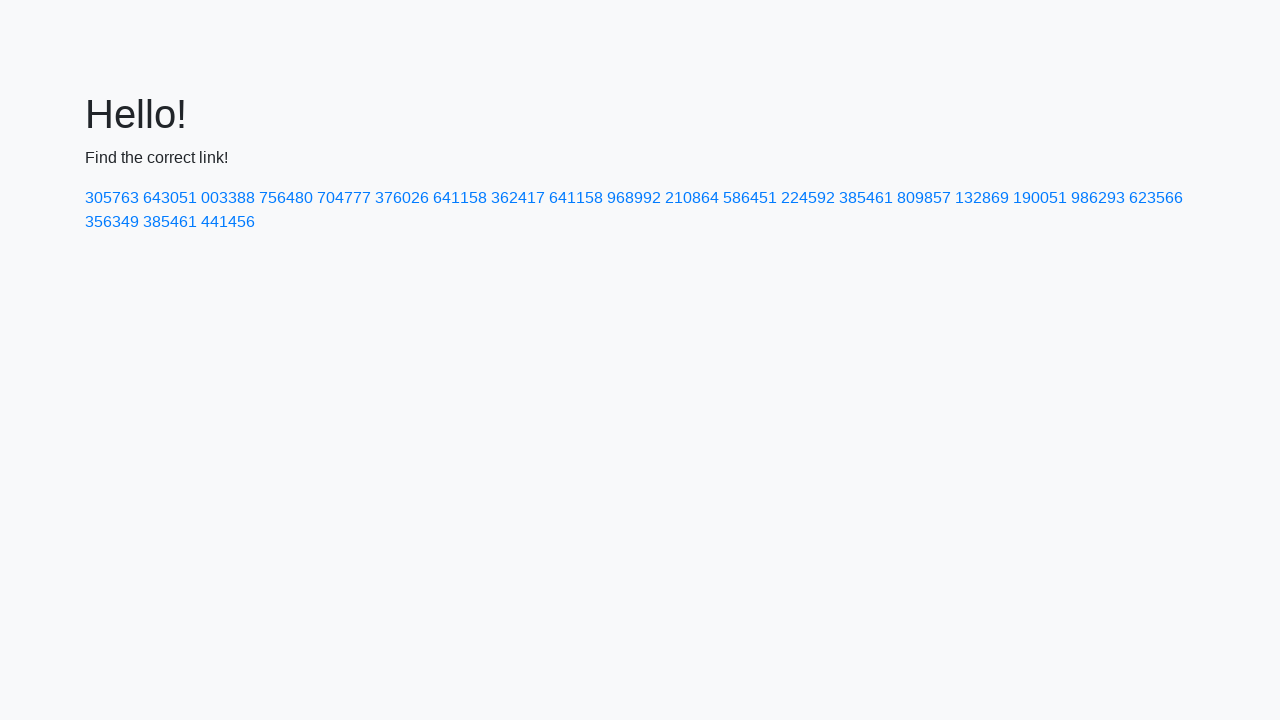

Clicked link with text '224592' at (808, 198) on text=224592
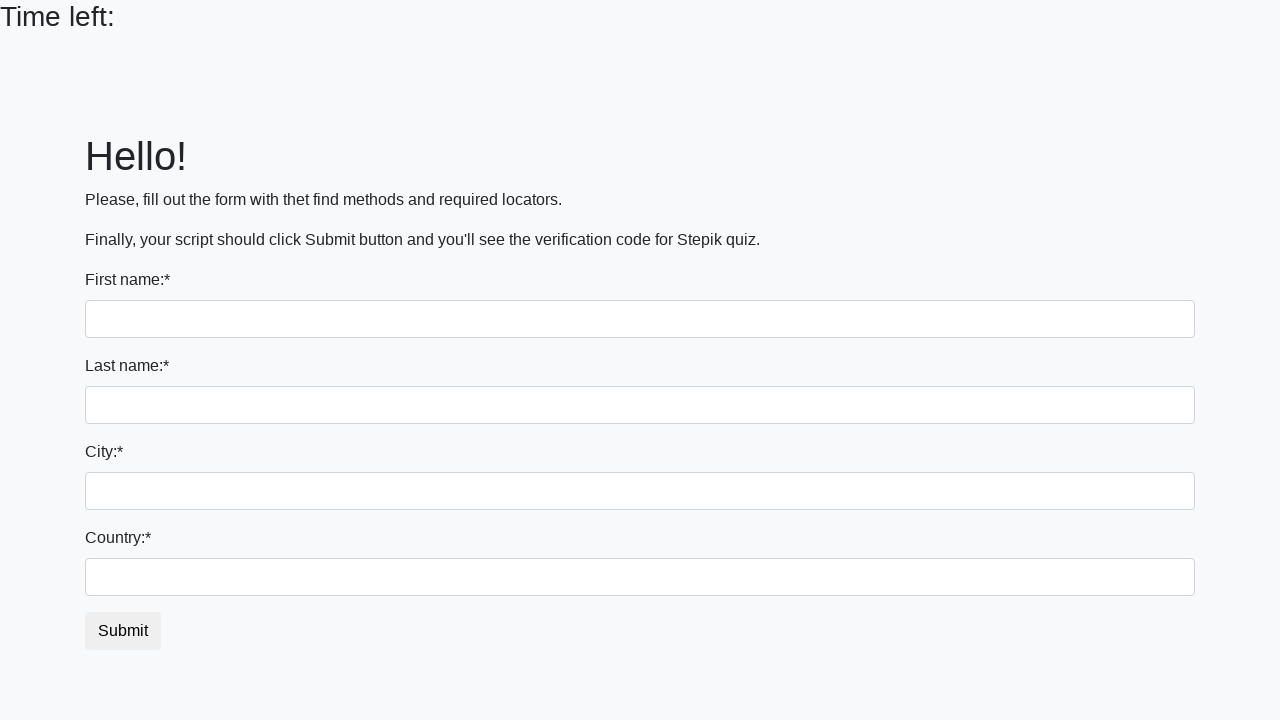

Filled first name field with 'Ivan' on input
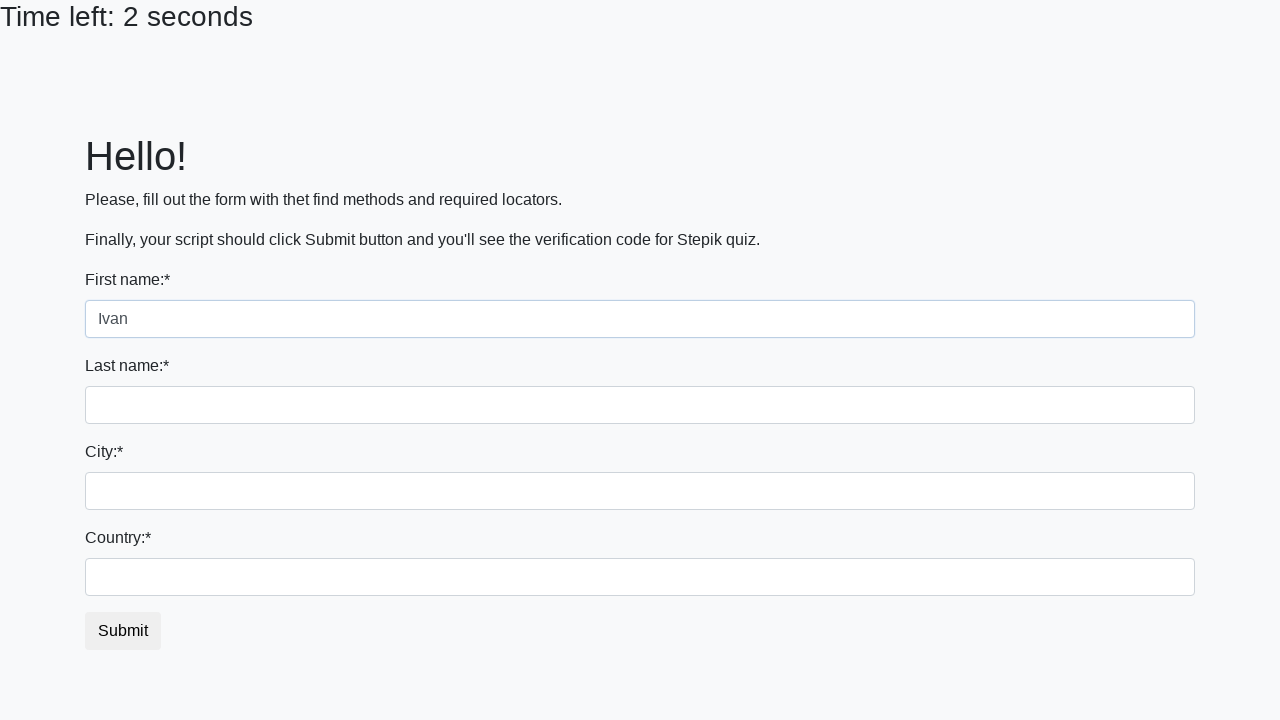

Filled last name field with 'Petrov' on input[name='last_name']
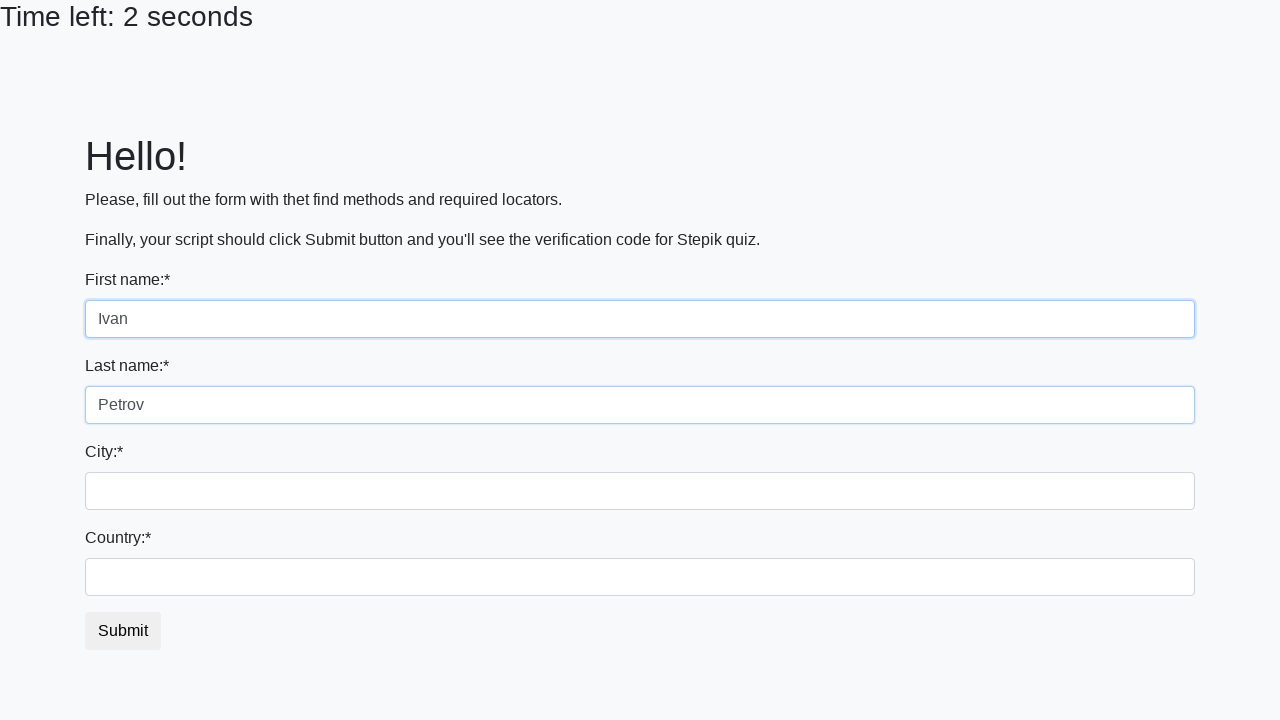

Filled city field with 'Smolensk' on .city
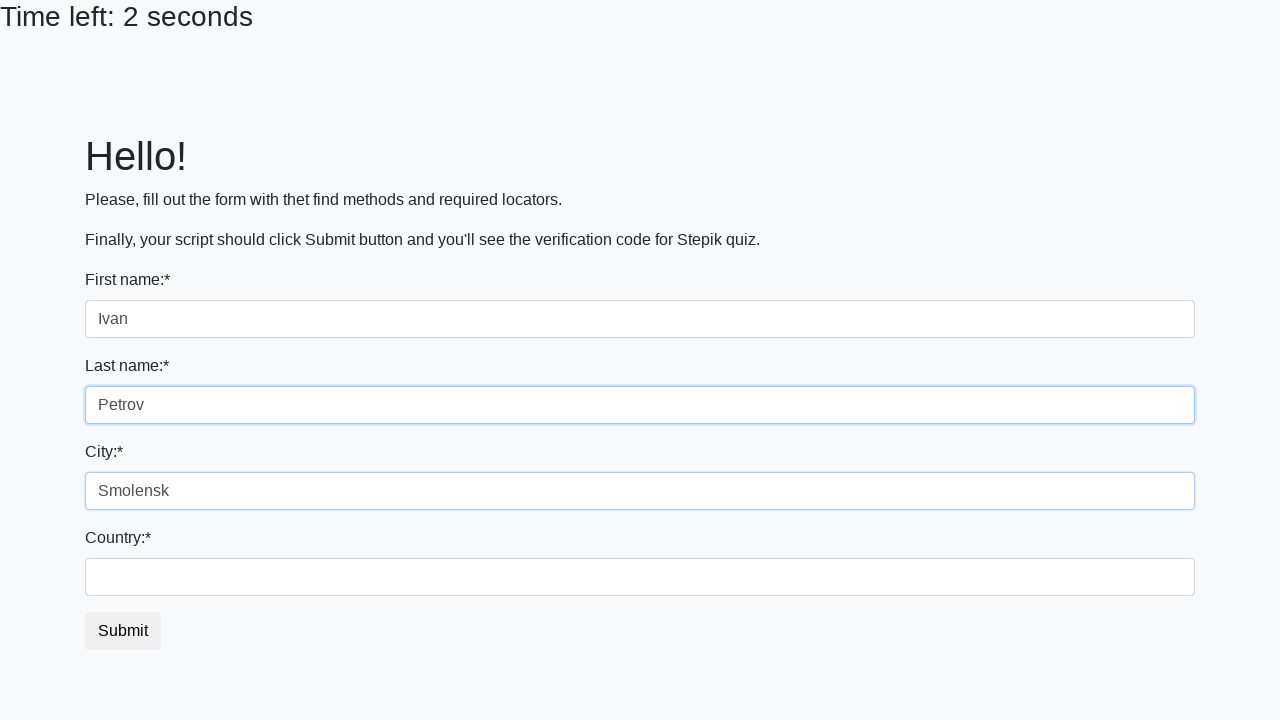

Filled country field with 'Russia' on #country
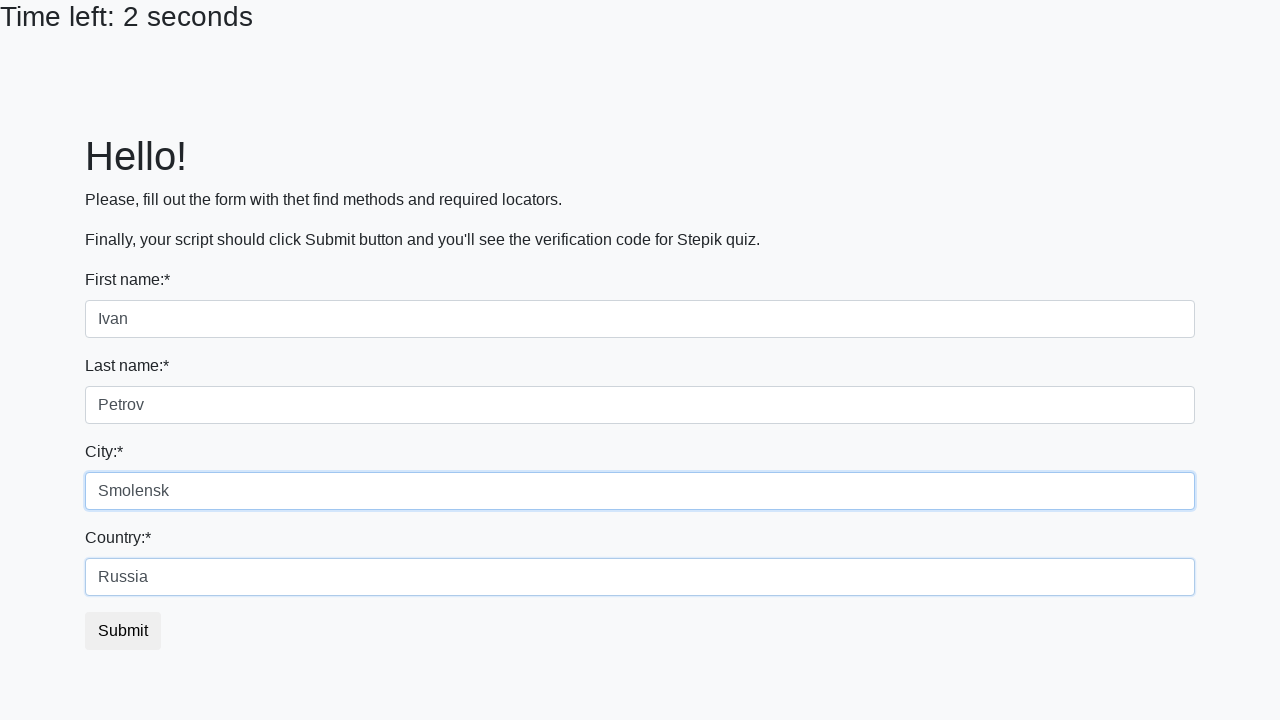

Clicked submit button to submit the form at (123, 631) on button.btn
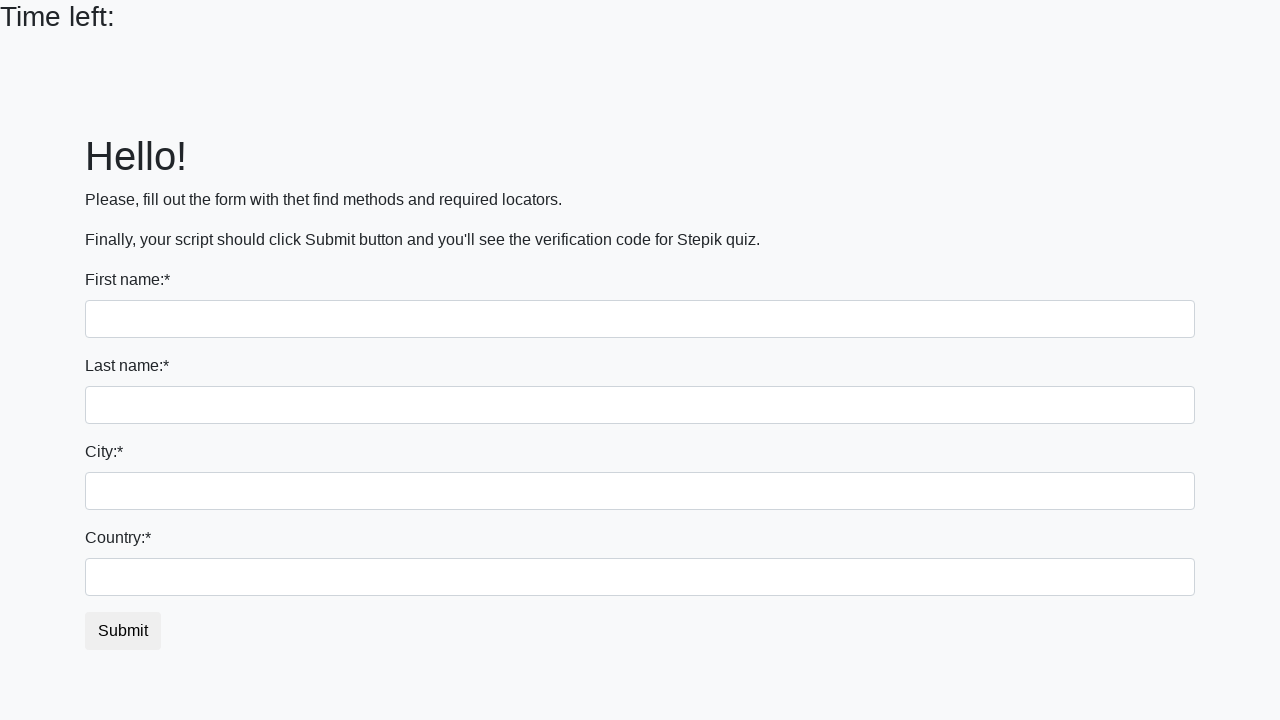

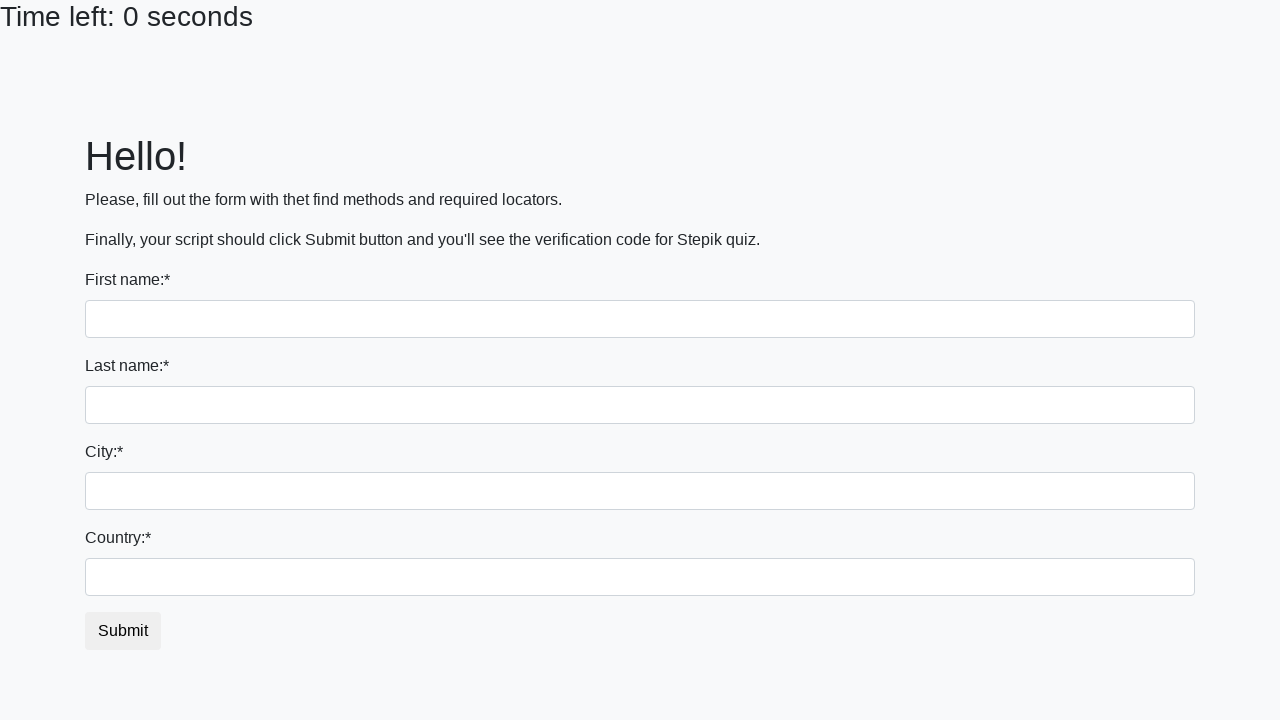